Tests the registration form on OpenCart by filling in first name and last name fields

Starting URL: https://naveenautomationlabs.com/opencart/index.php?route=account/register

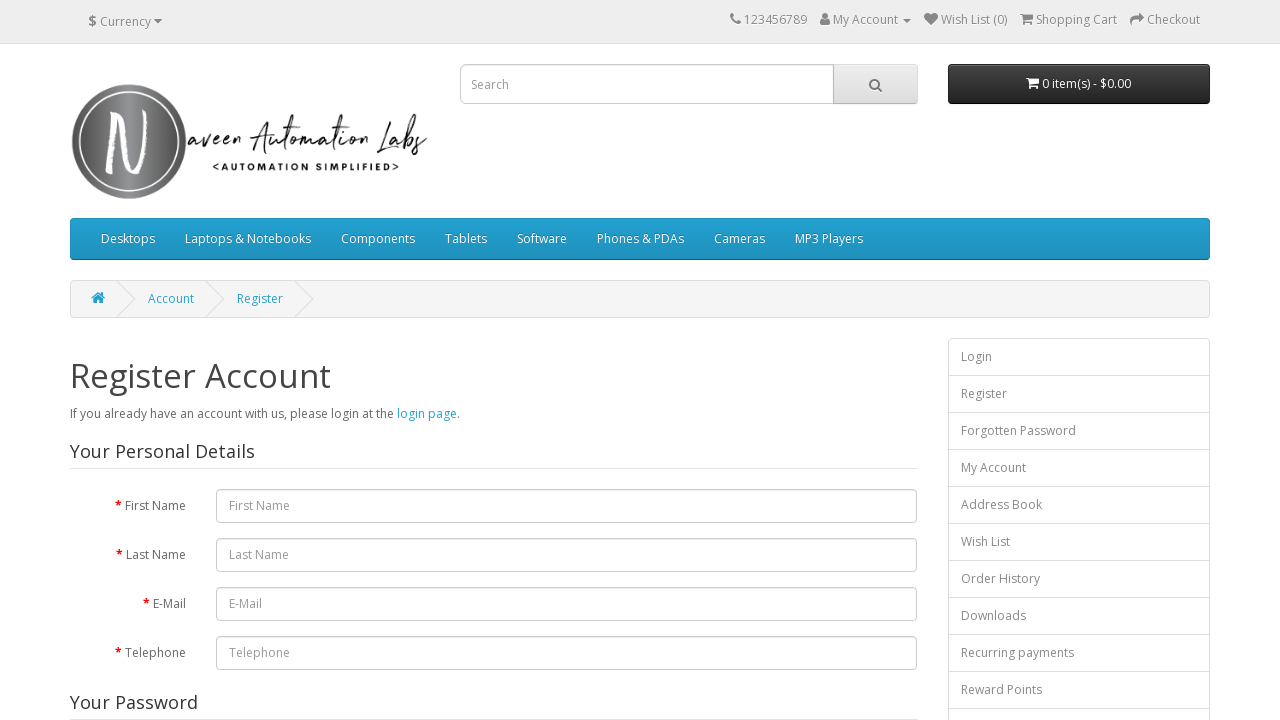

Filled first name field with 'Srinadh' on #input-firstname
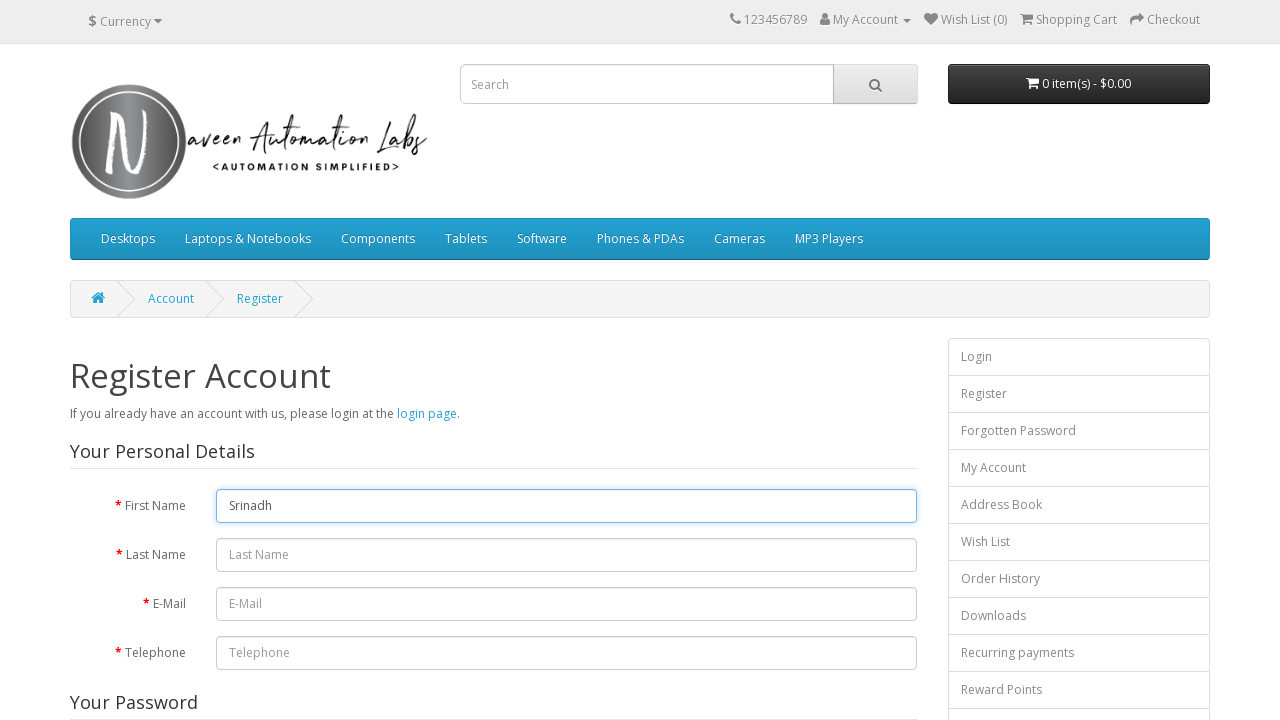

Filled last name field with 'Maruboina' on #input-lastname
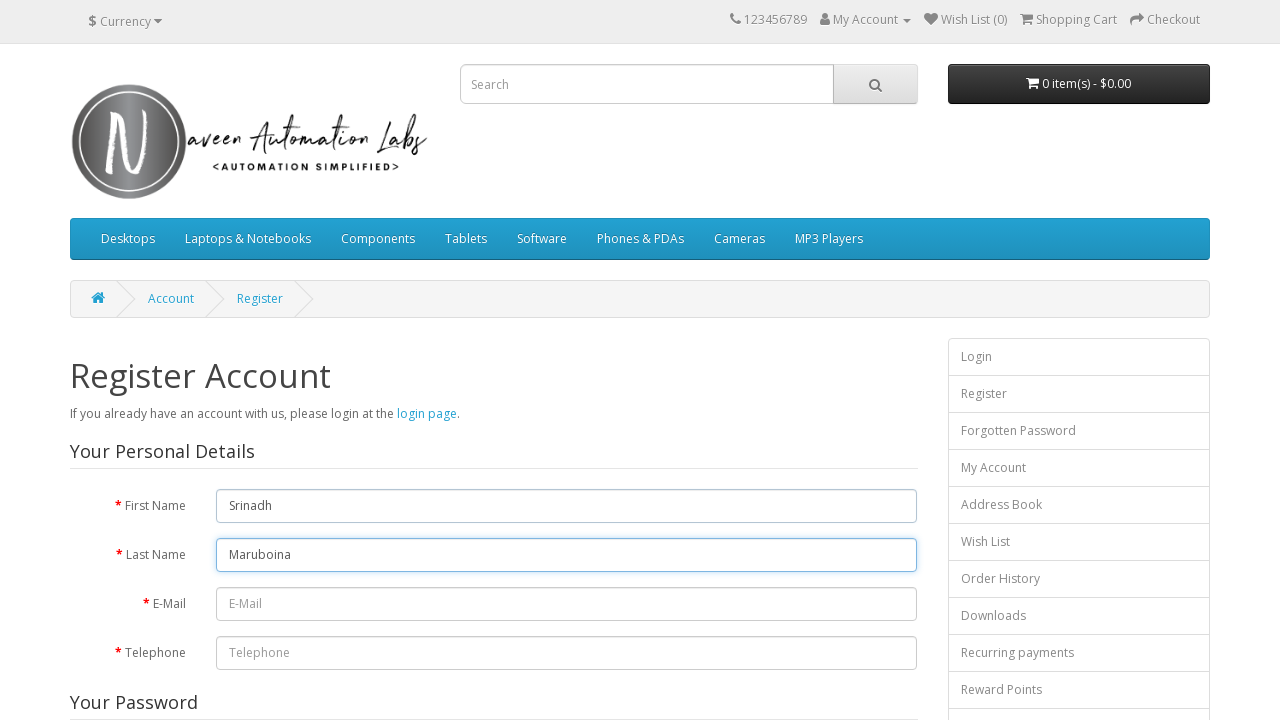

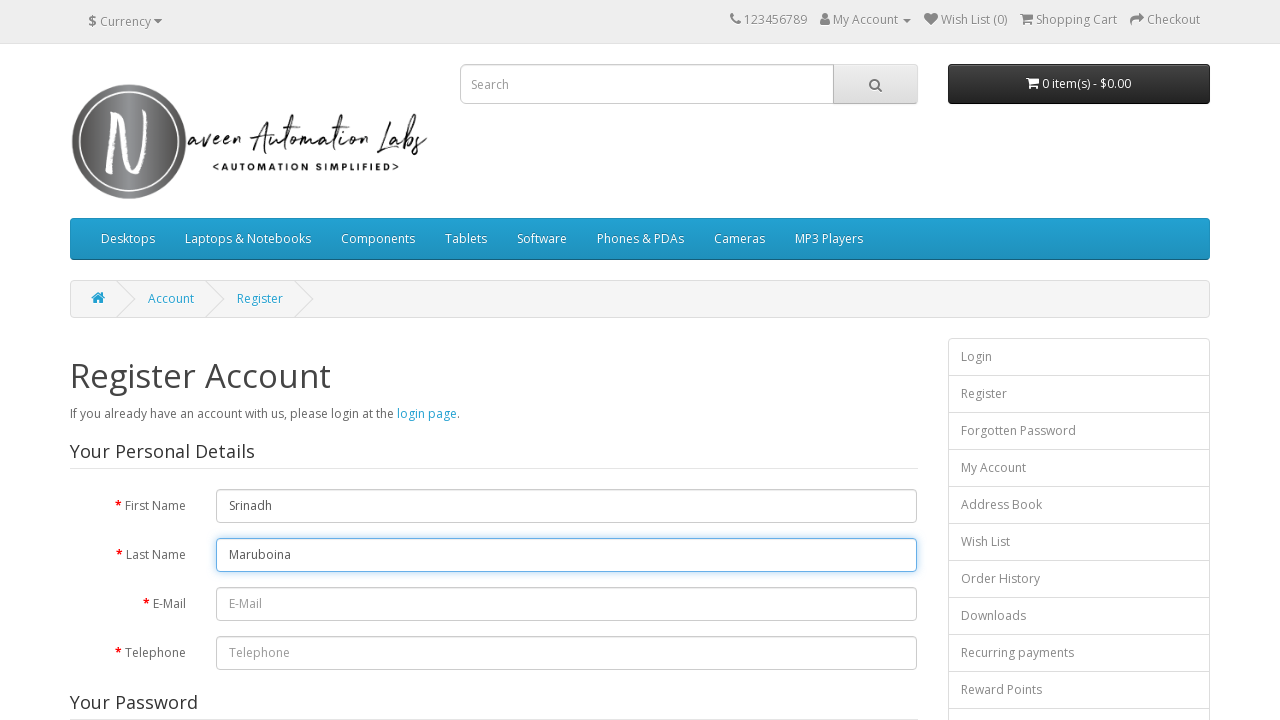